Navigates to GitHub homepage and verifies the page loads by checking the page title

Starting URL: https://github.com

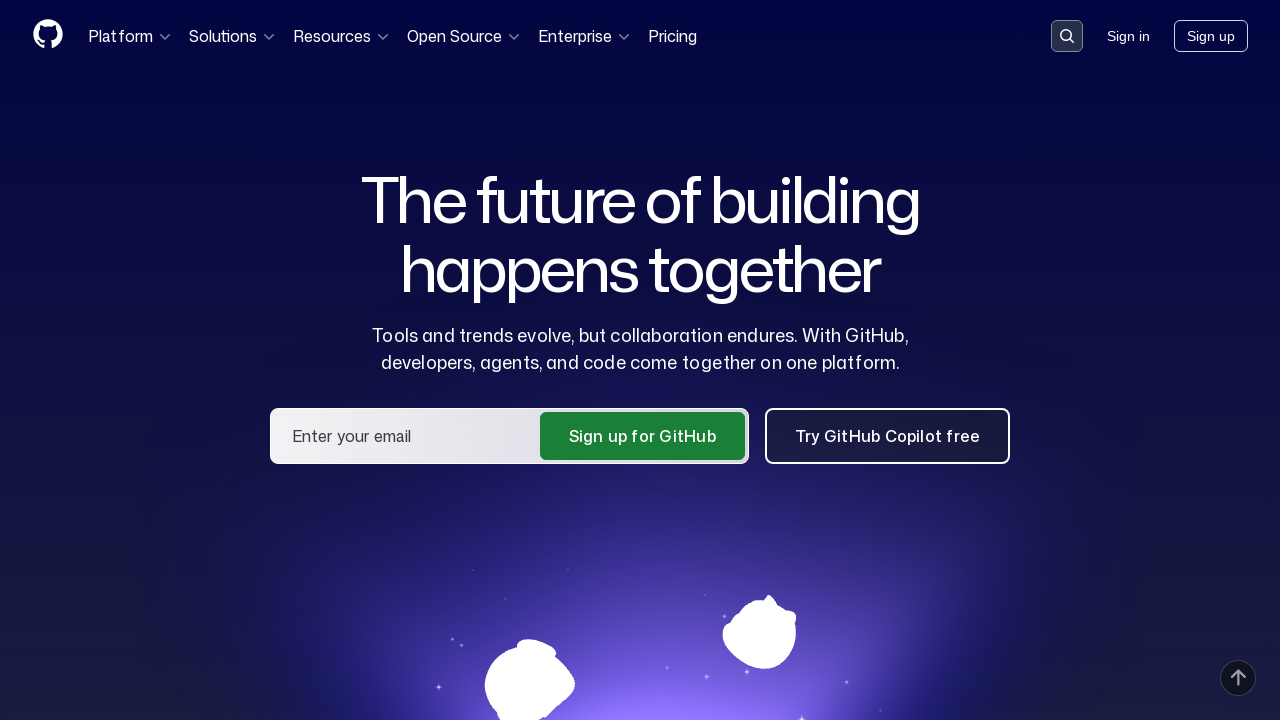

Navigated to GitHub homepage
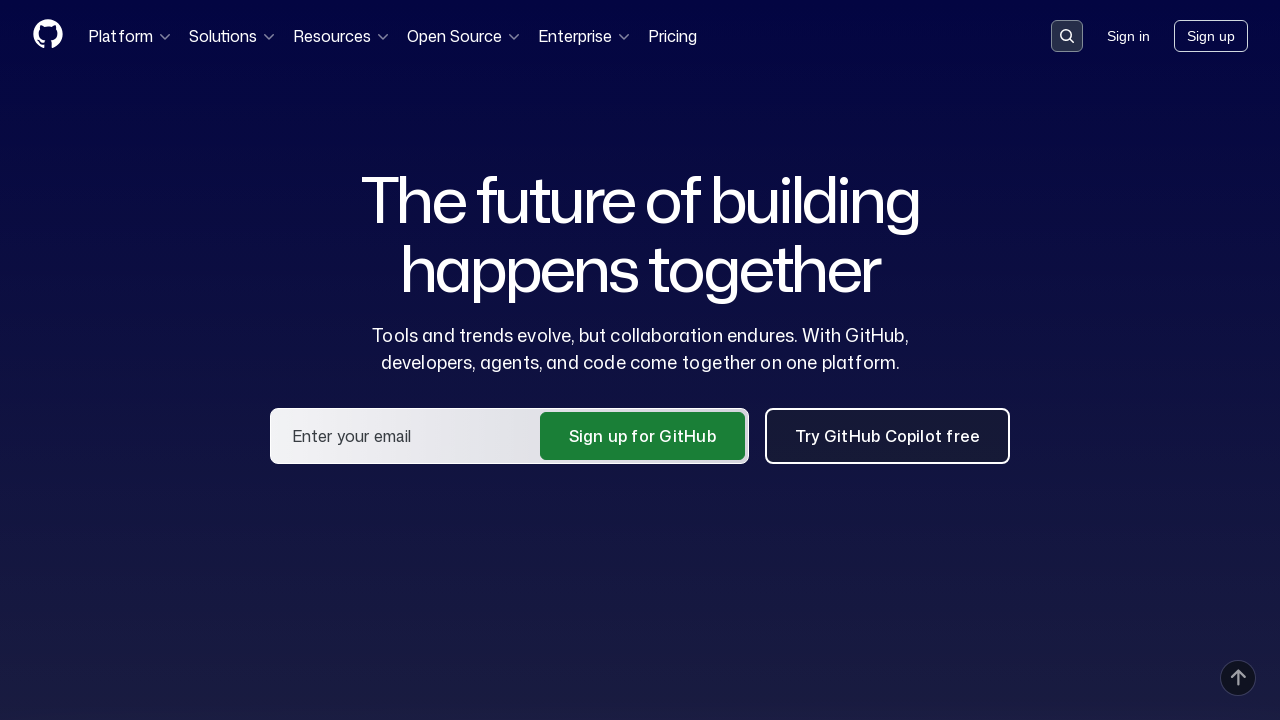

Page fully loaded - DOM content ready
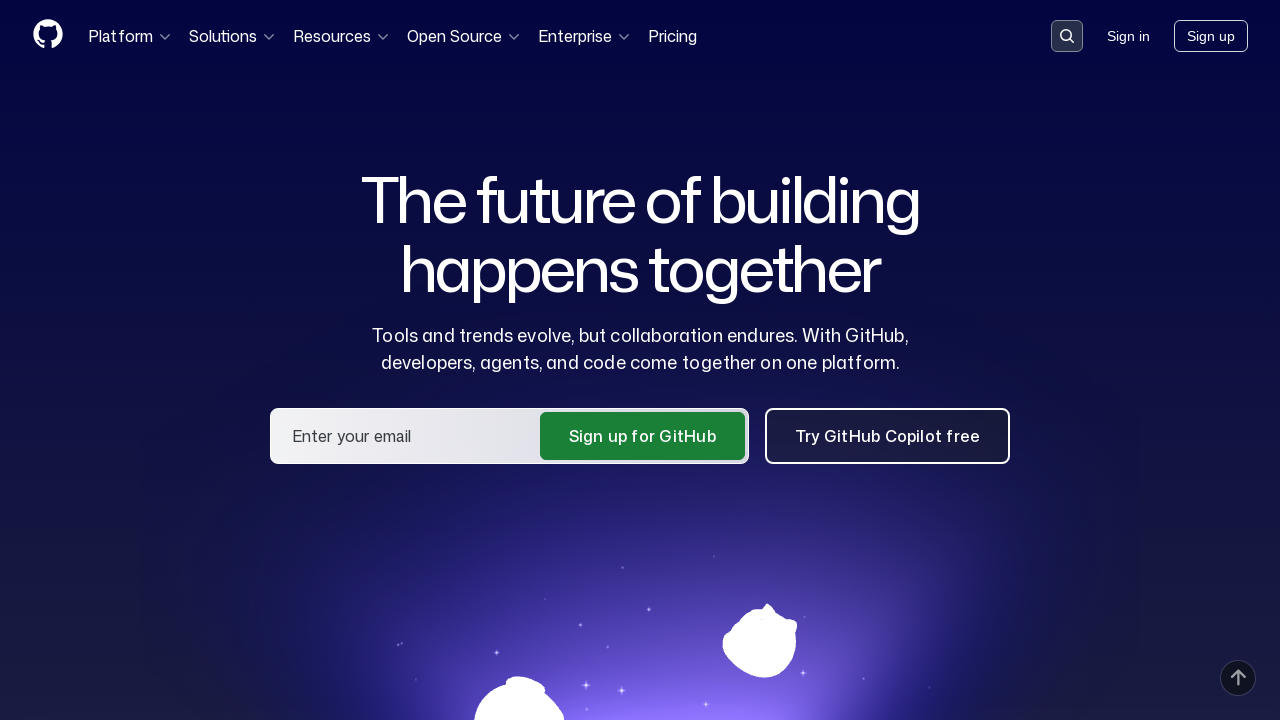

Verified page title contains 'GitHub'
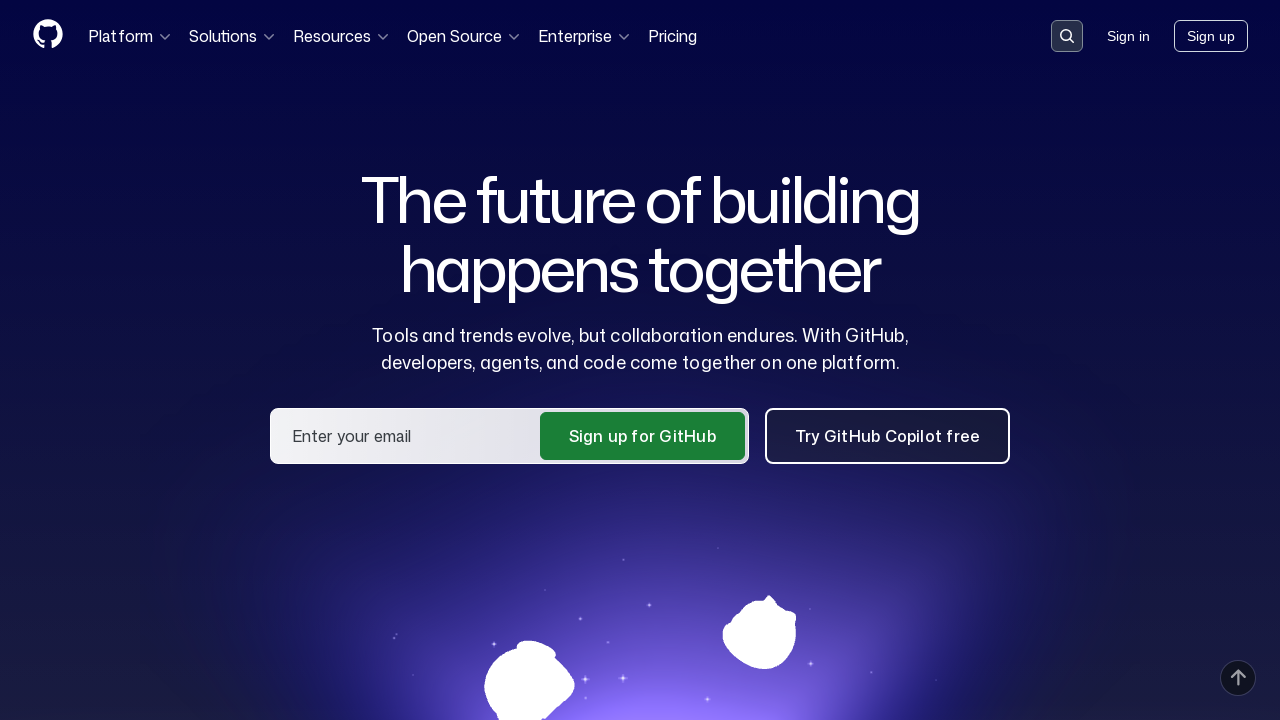

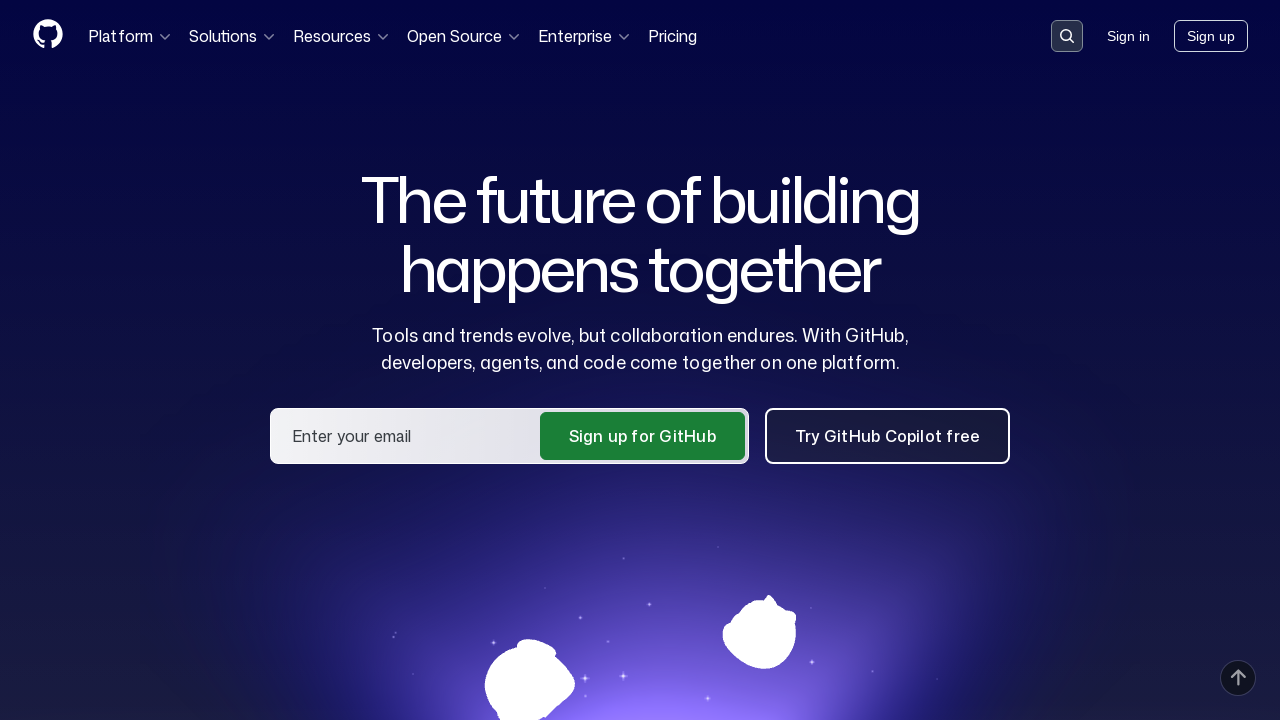